Tests JavaScript confirm dialog handling on W3Schools by clicking a "Try it" button inside an iframe, accepting the confirmation dialog, and verifying the result text shows "You pressed OK!"

Starting URL: https://www.w3schools.com/js/tryit.asp?filename=tryjs_confirm

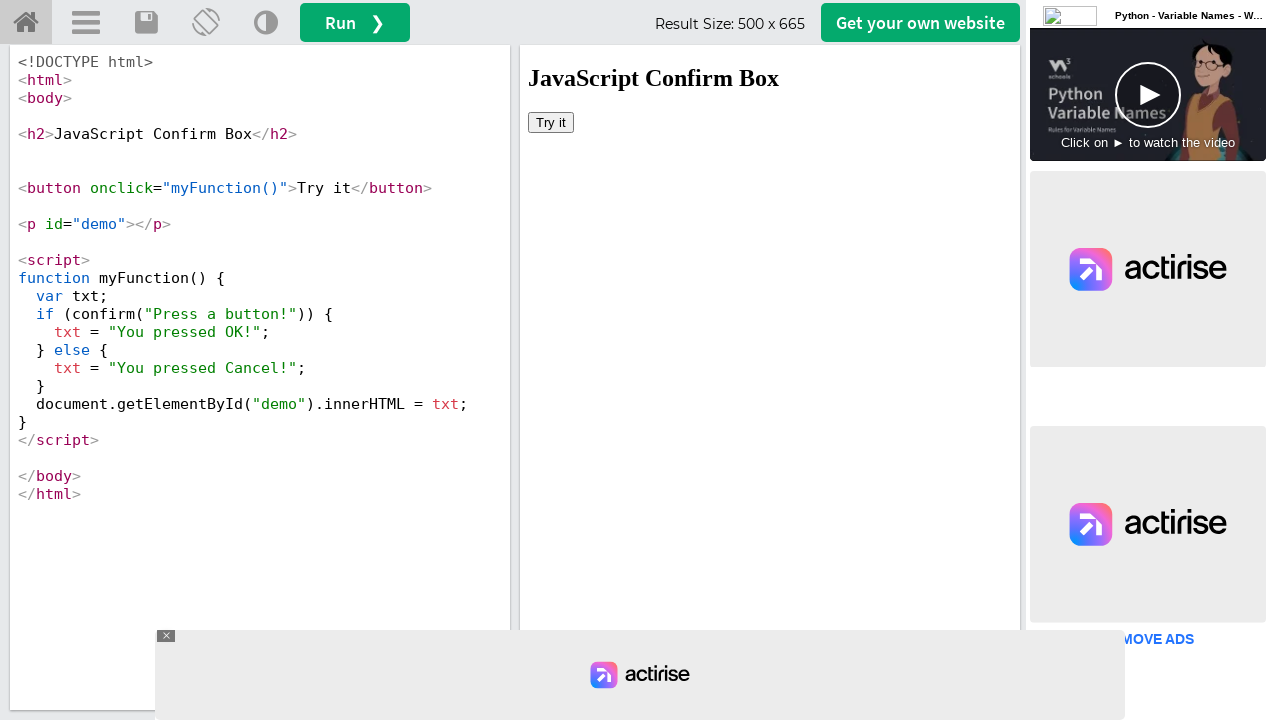

Set up dialog handler to accept confirm dialogs
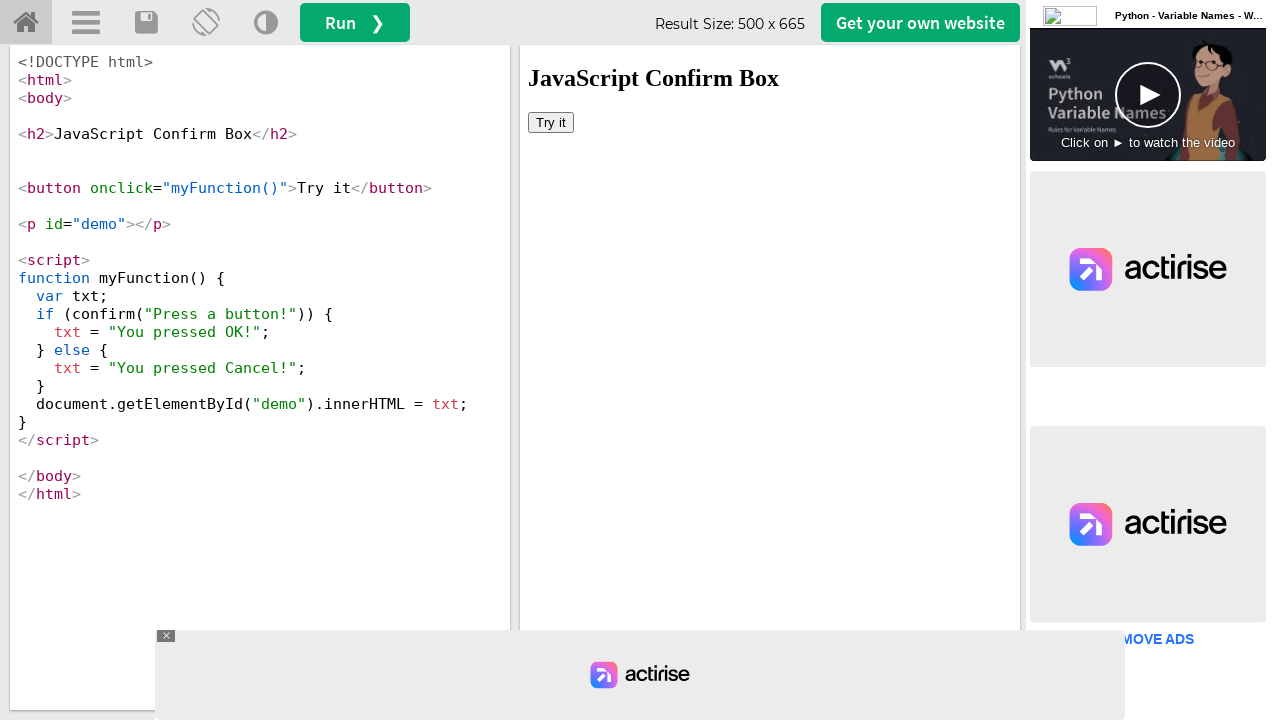

Clicked the 'Try it' button inside the iframe at (551, 122) on #iframeResult >> internal:control=enter-frame >> internal:role=button[name="Try 
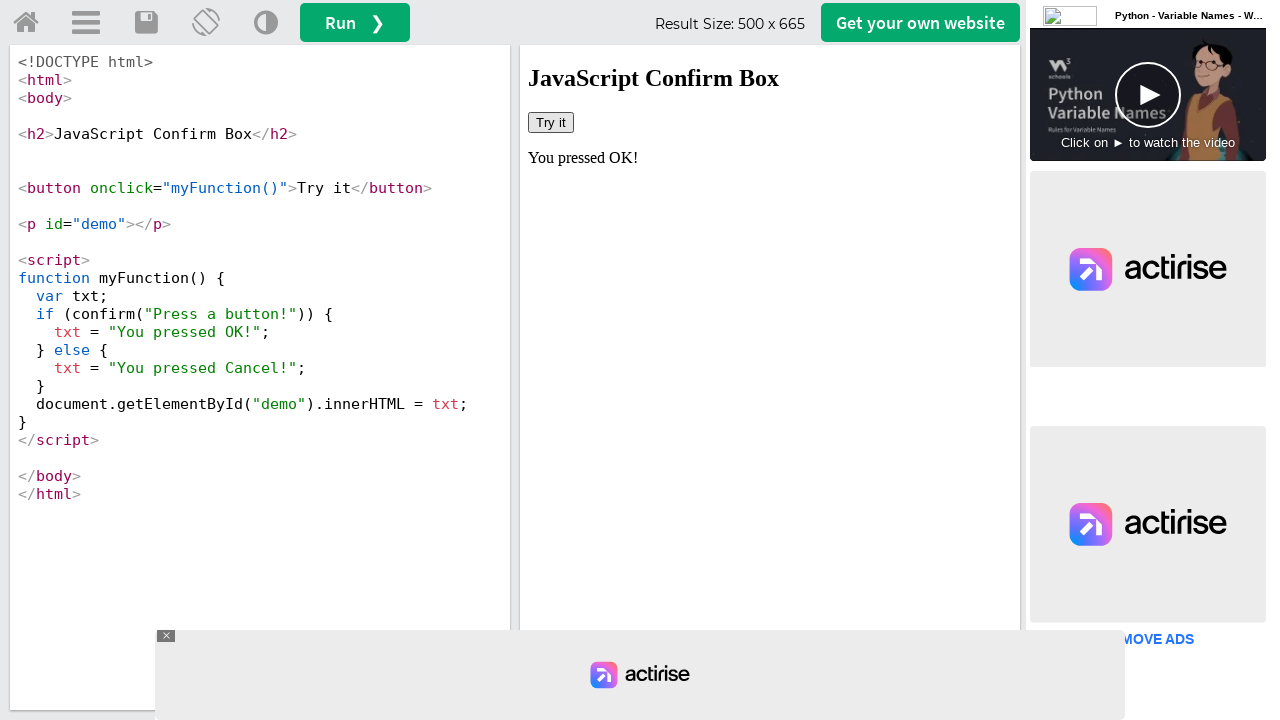

Waited 2 seconds for the dialog to be handled and result to update
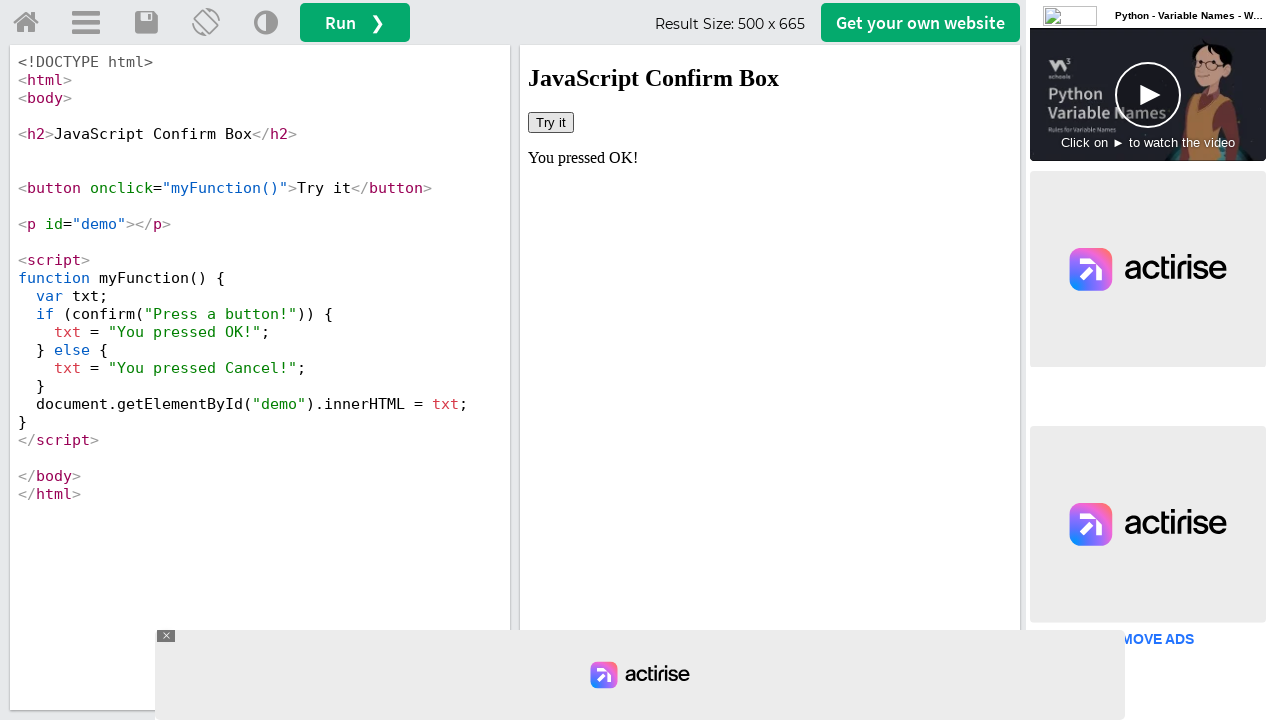

Retrieved the result text from the iframe
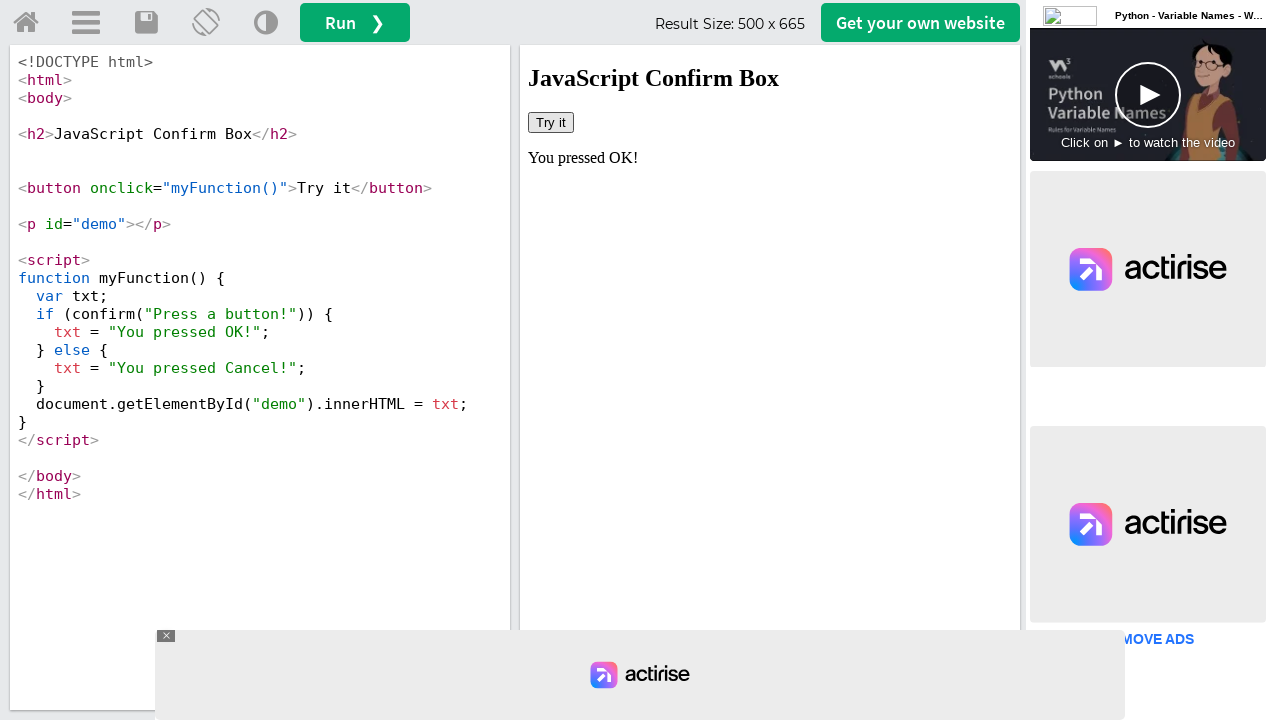

Verified that the result text equals 'You pressed OK!'
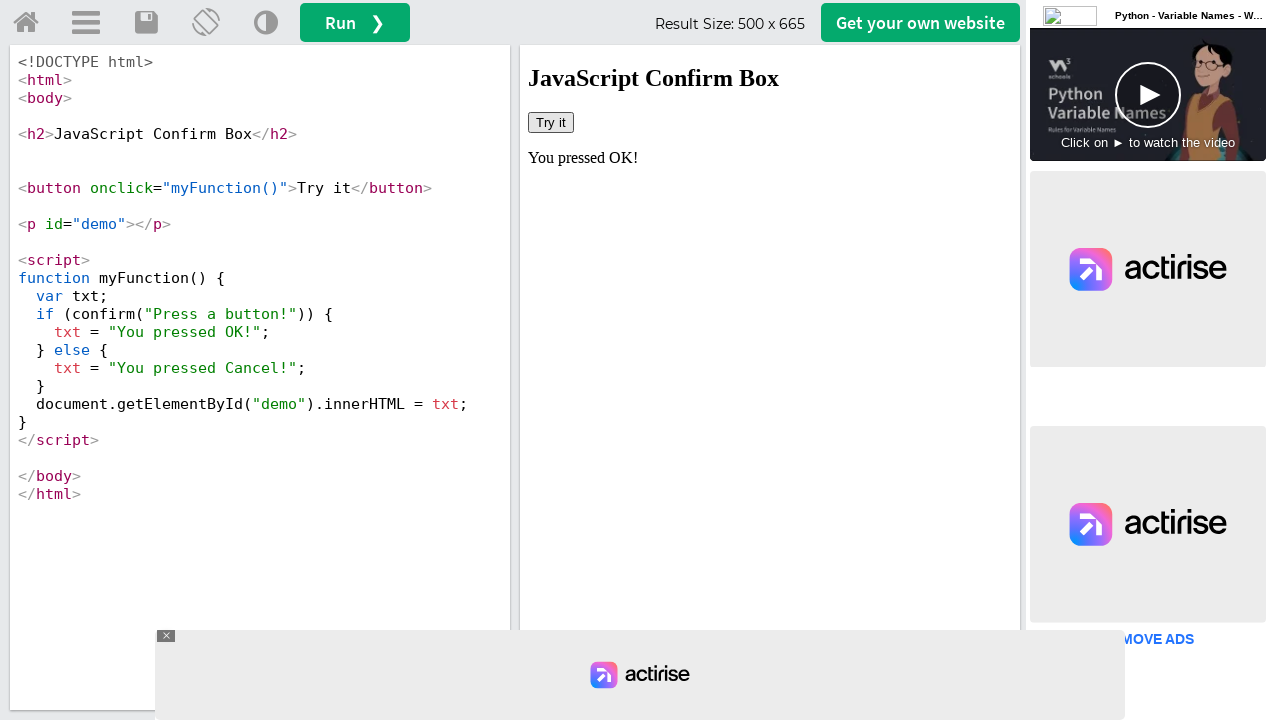

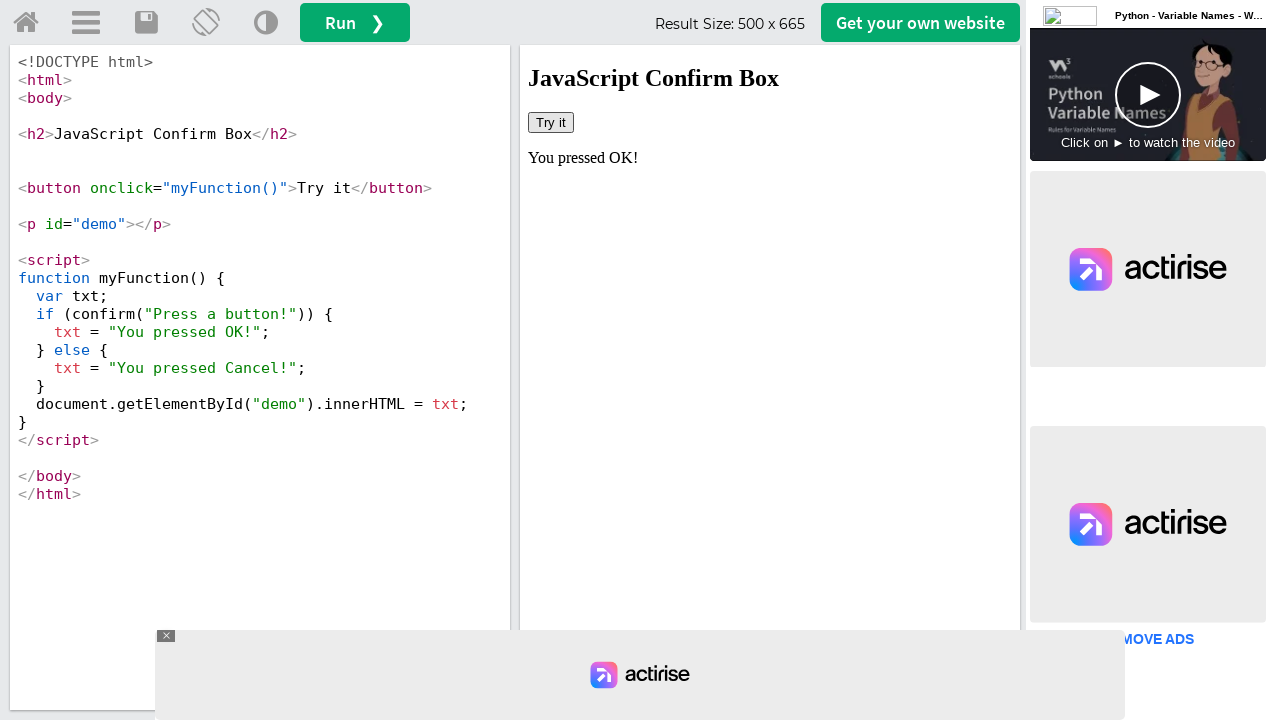